Tests drag and drop functionality on jQueryUI demo page by dragging an element onto a droppable target and verifying the drop was successful

Starting URL: https://jqueryui.com/

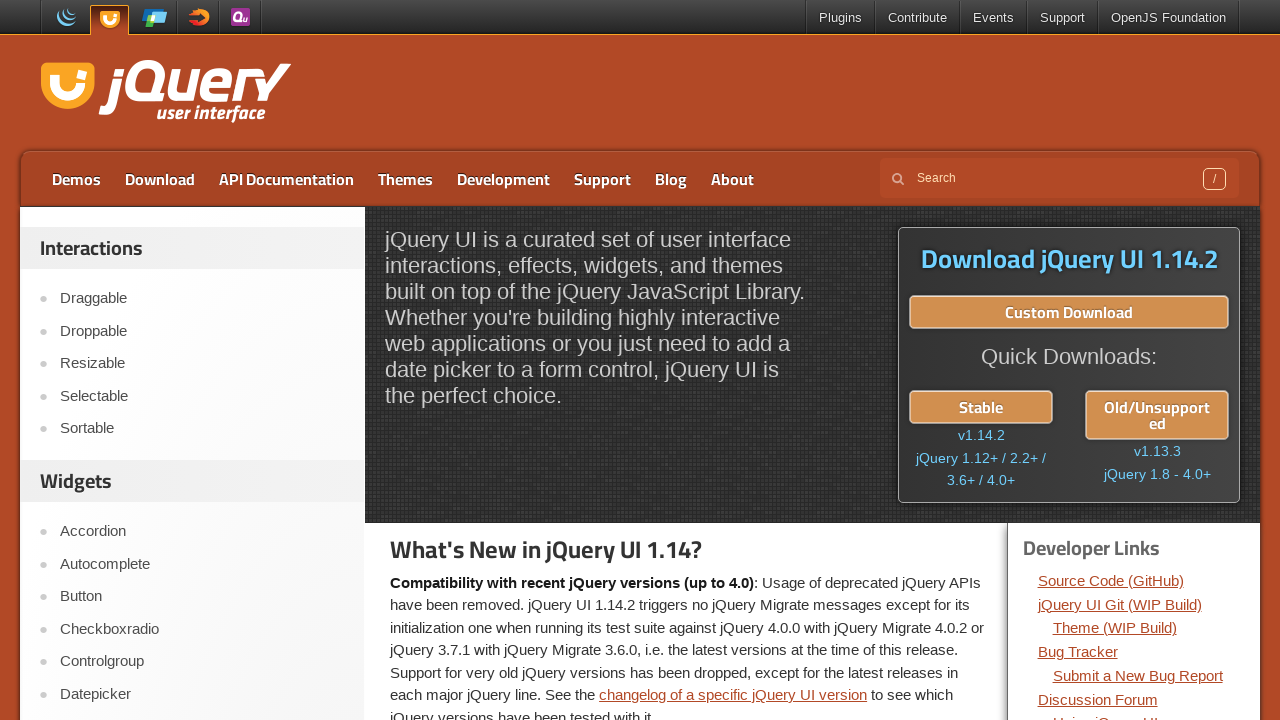

Clicked on Droppable menu item at (202, 331) on xpath=//*[text()='Droppable']
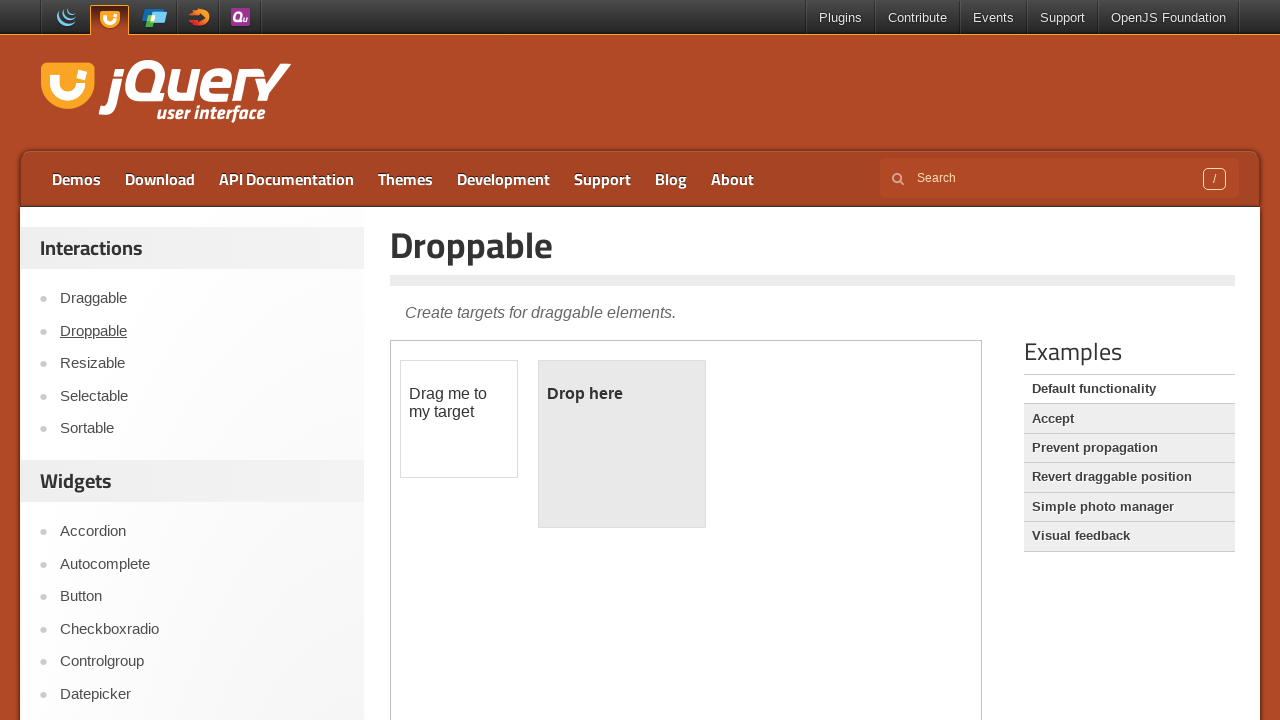

Located iframe containing demo
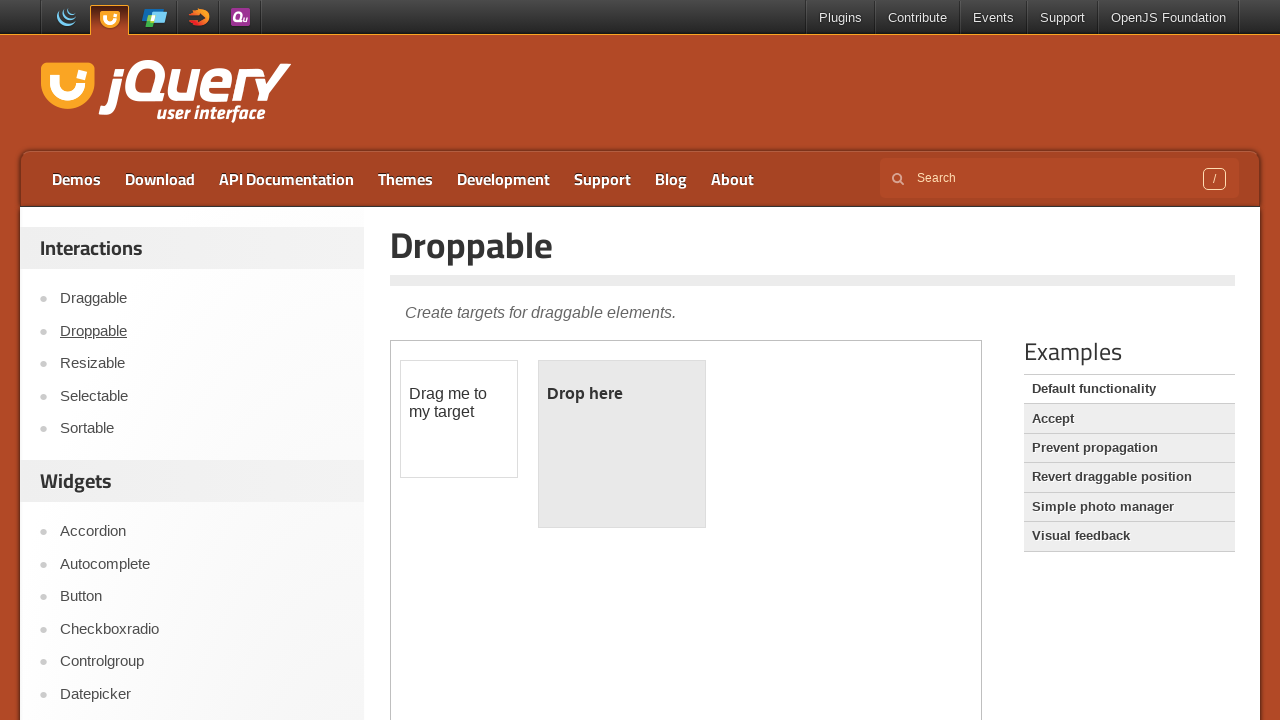

Located draggable element
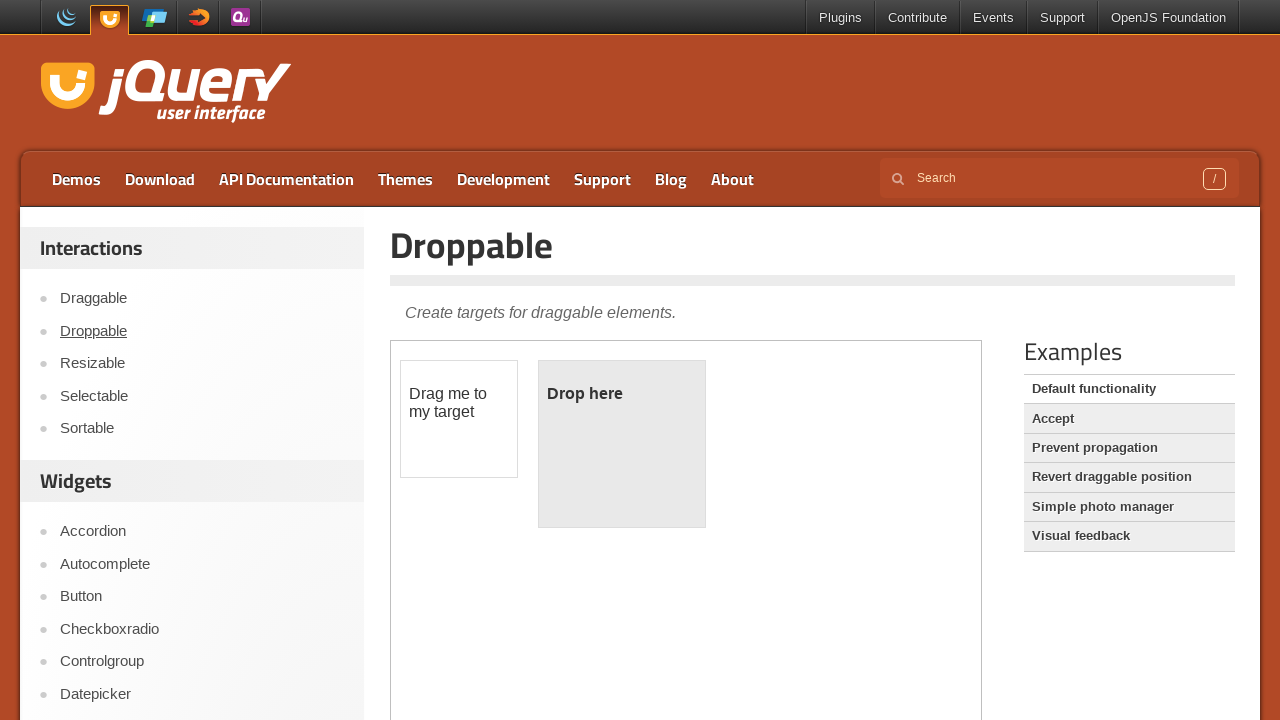

Located droppable target element
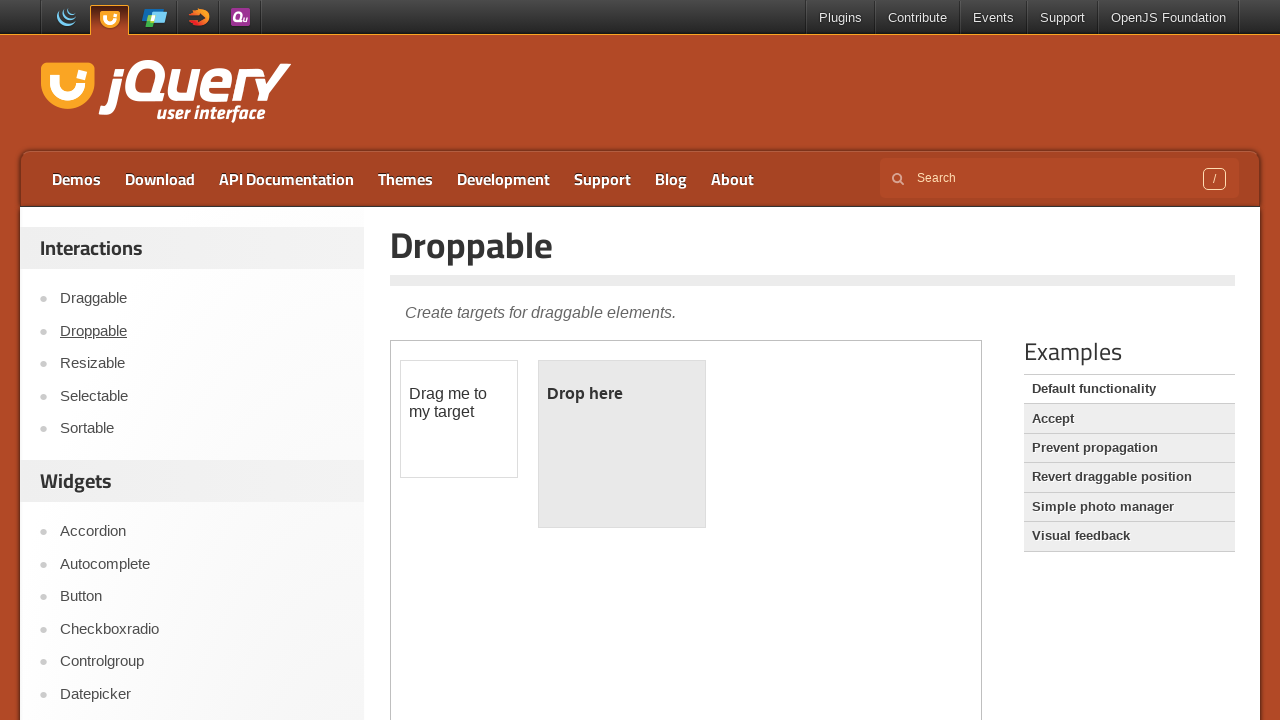

Dragged element to droppable target at (622, 444)
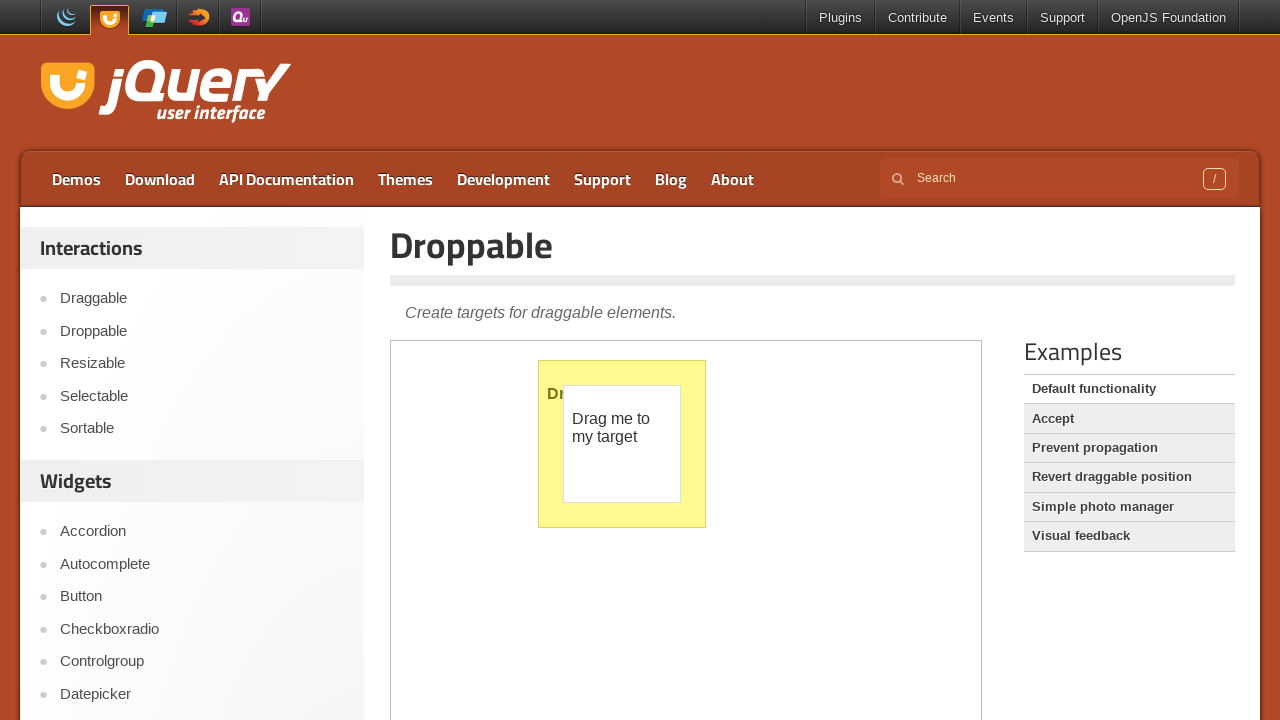

Verified drop was successful - target shows 'Dropped!' text
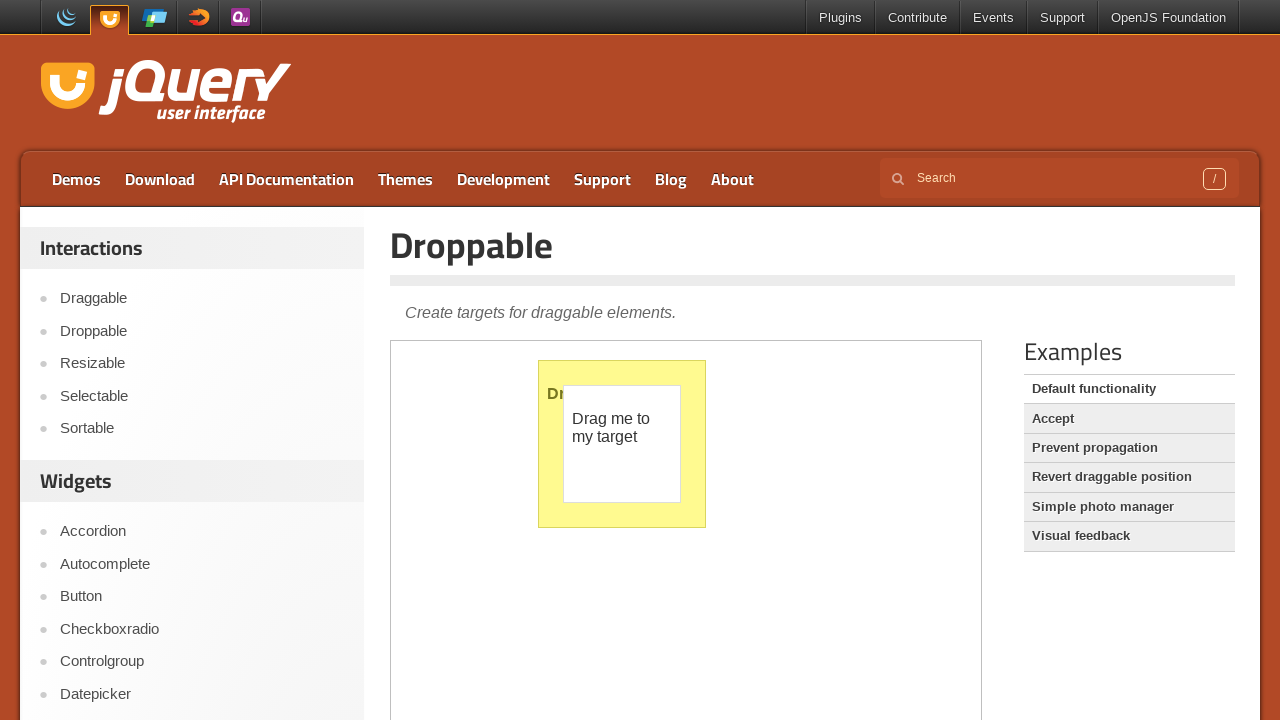

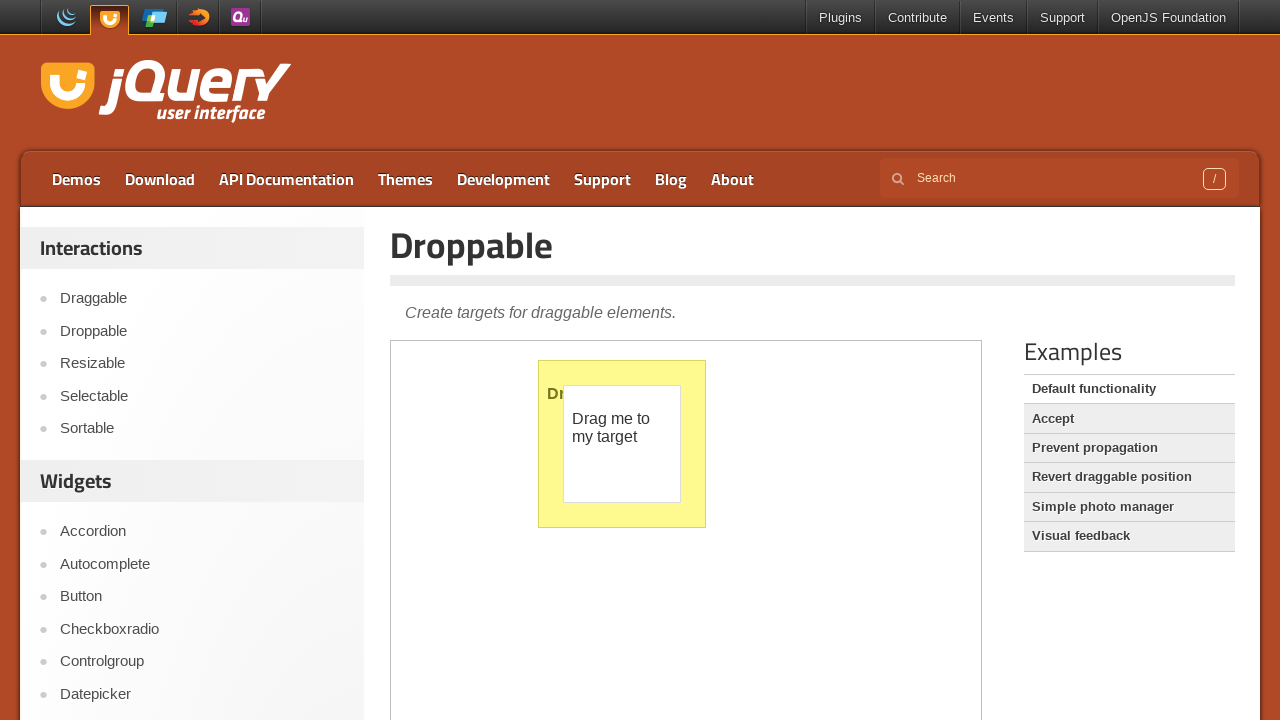